Tests a registration form by filling in first name, last name, and email fields, then submitting and verifying the success message

Starting URL: http://suninjuly.github.io/registration1.html

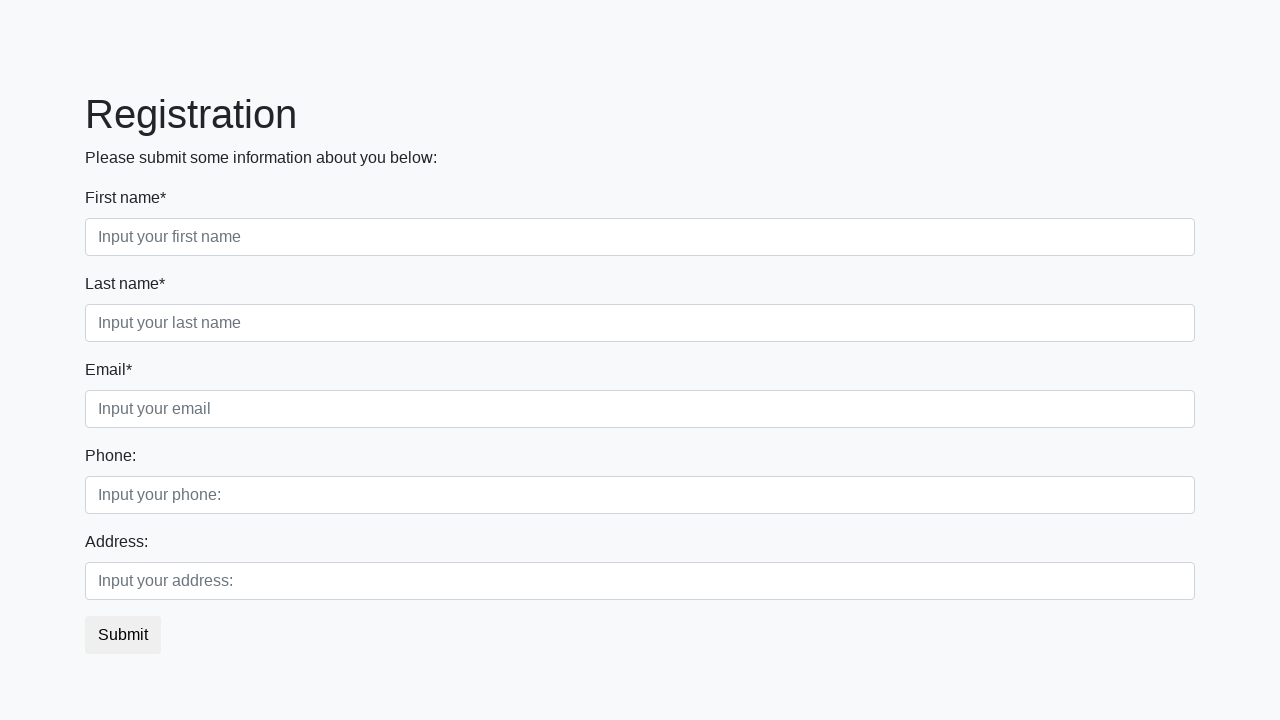

Filled first name field with 'Ivan' on .first_class > [placeholder='Input your first name']
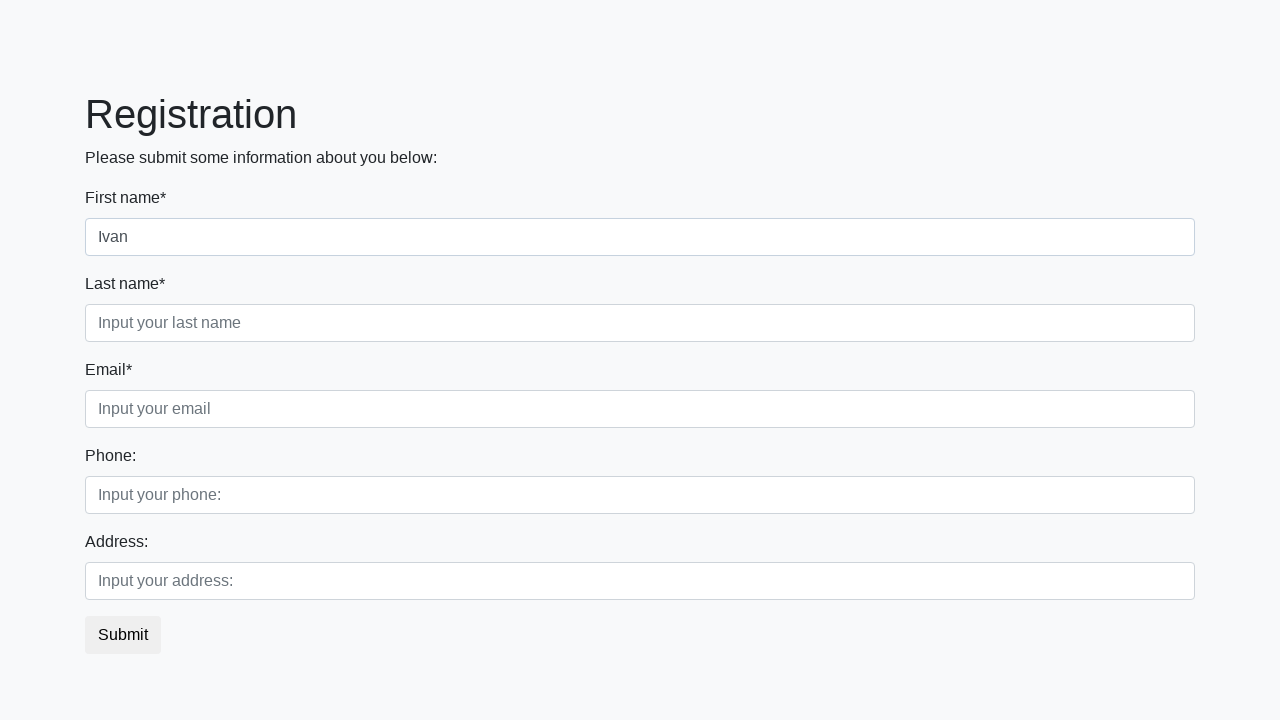

Filled last name field with 'Petrov' on .second_class > [placeholder='Input your last name']
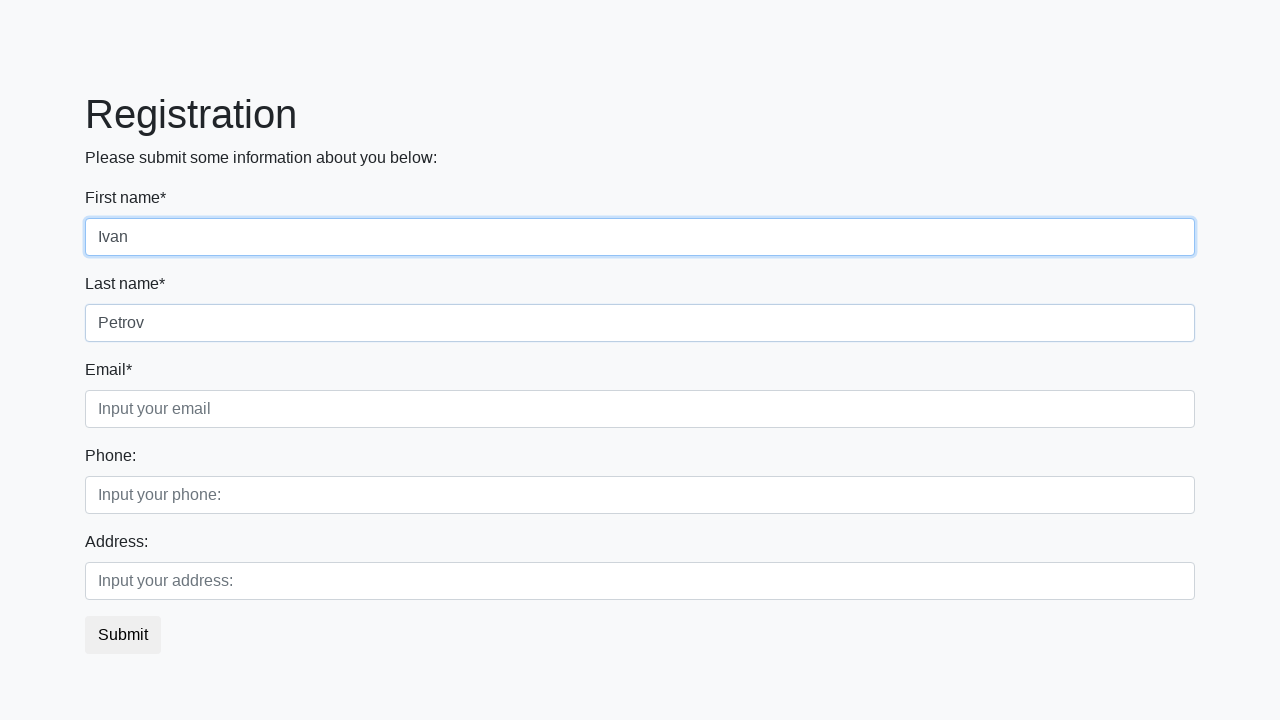

Filled email field with 'user456@gmail.com' on .third_class > [placeholder='Input your email']
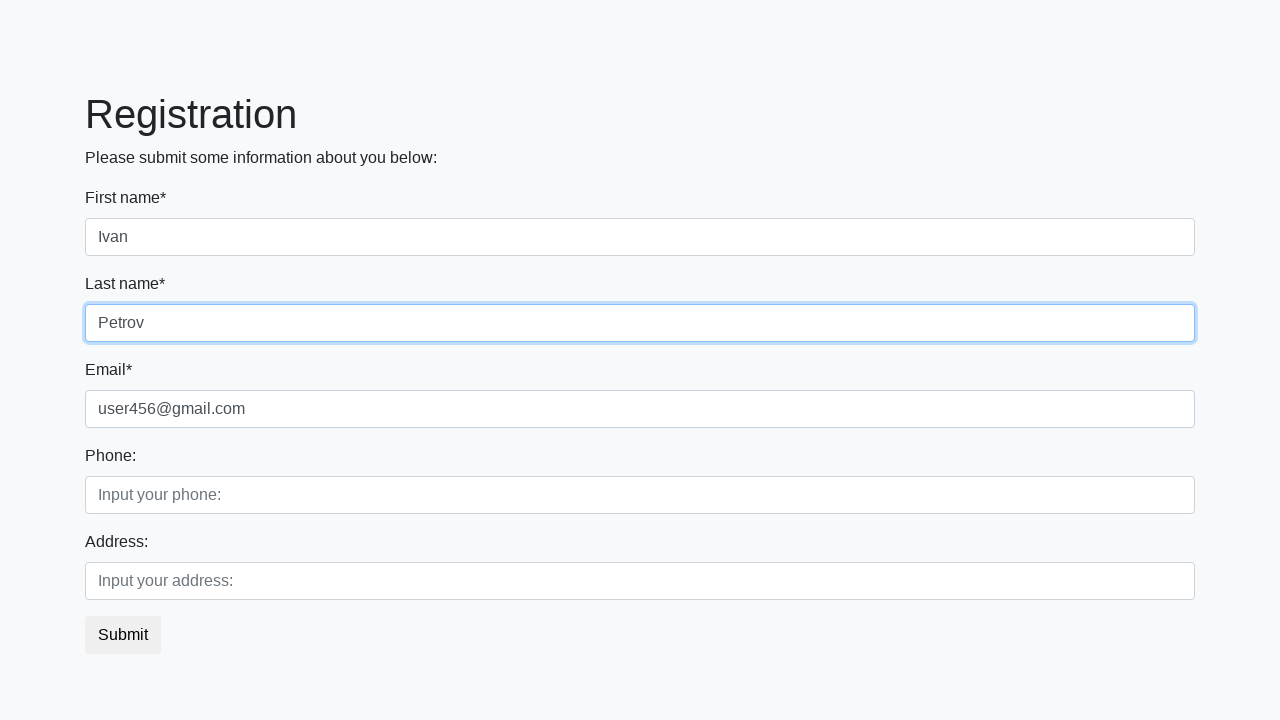

Clicked registration submit button at (123, 635) on button.btn
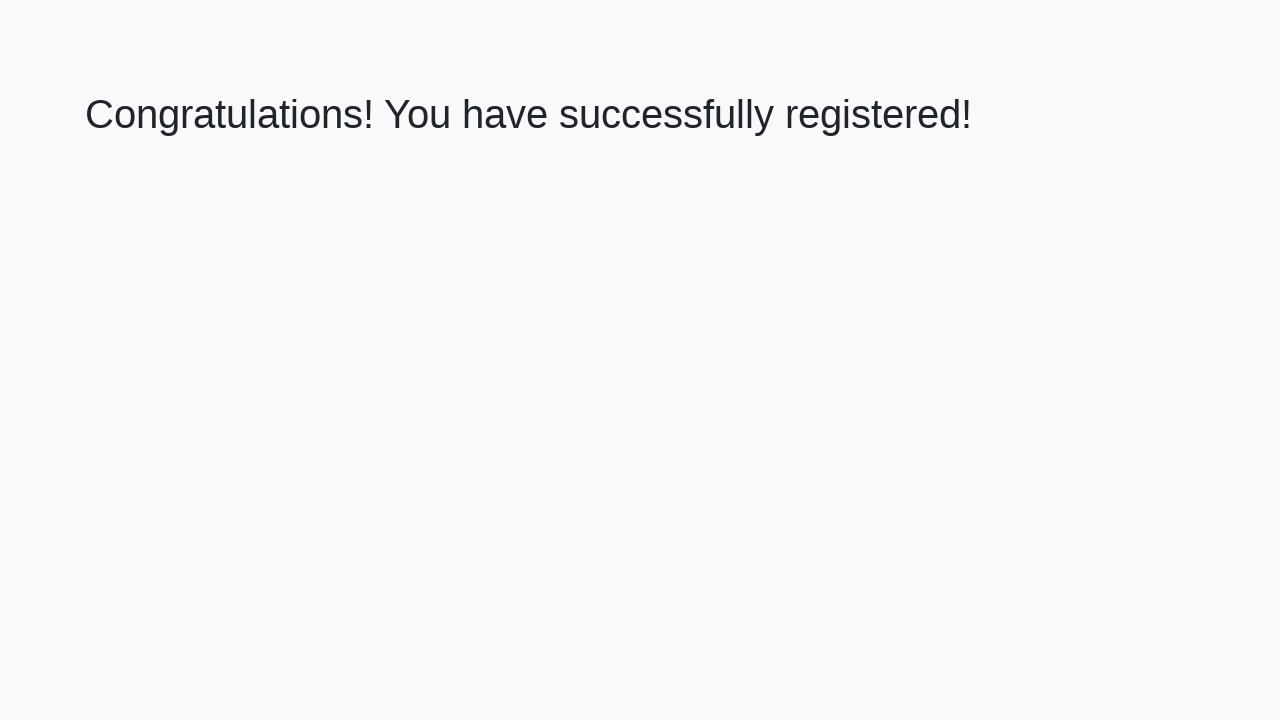

Success message heading loaded
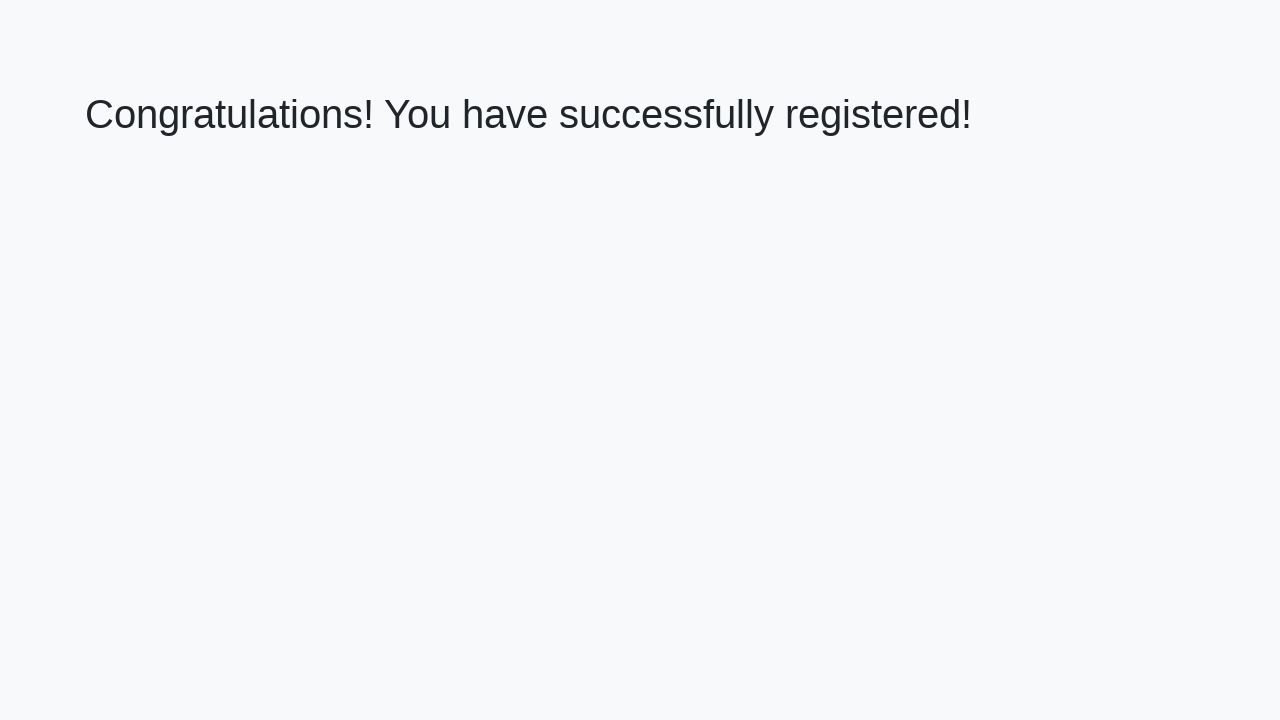

Retrieved success message text
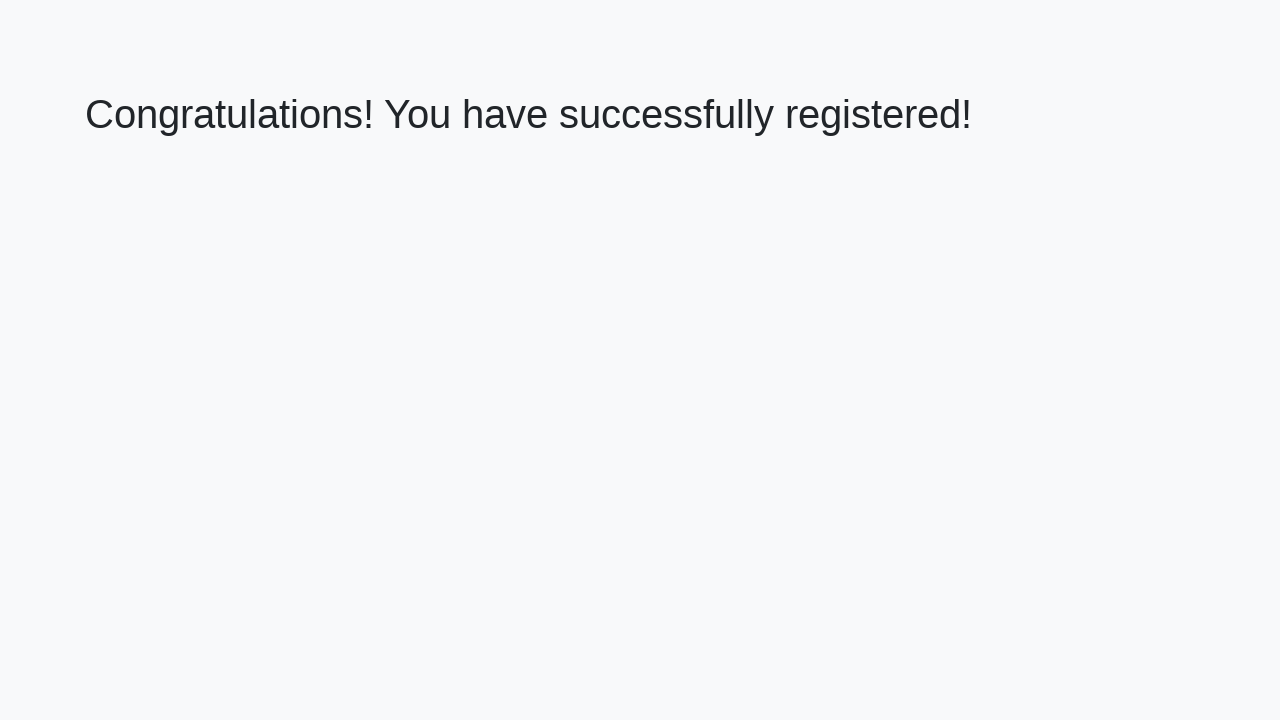

Verified success message matches expected text
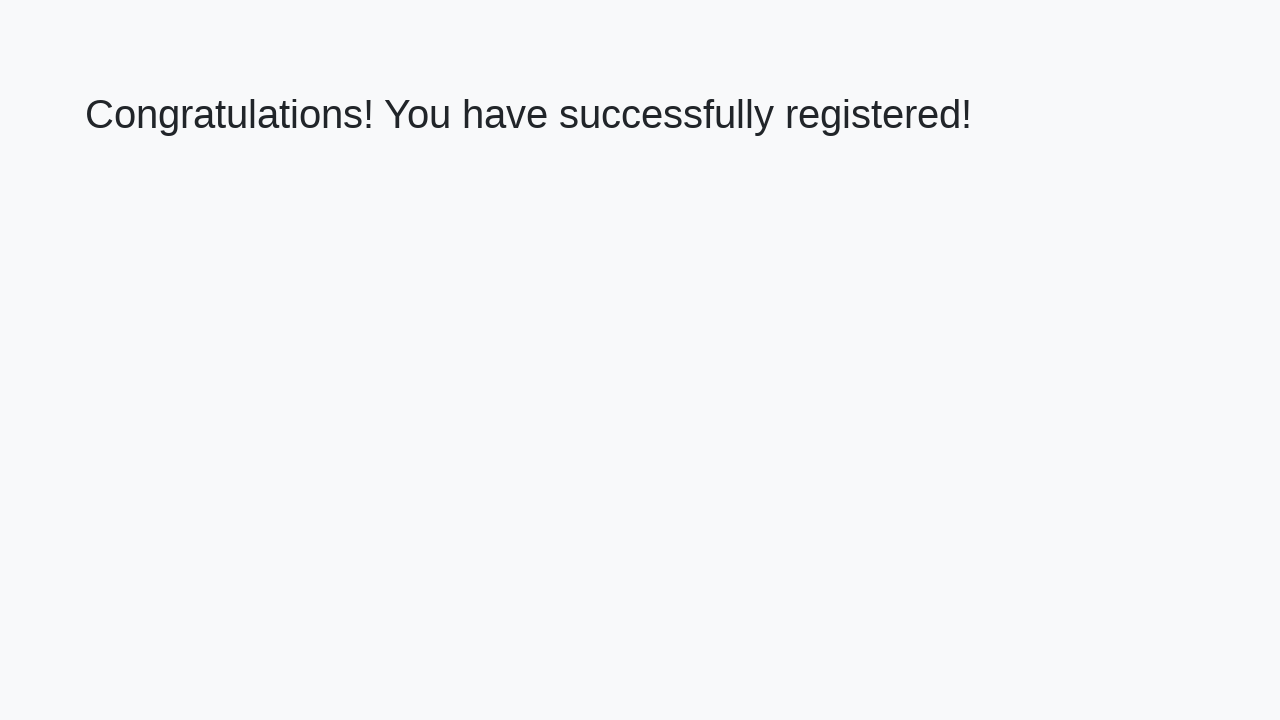

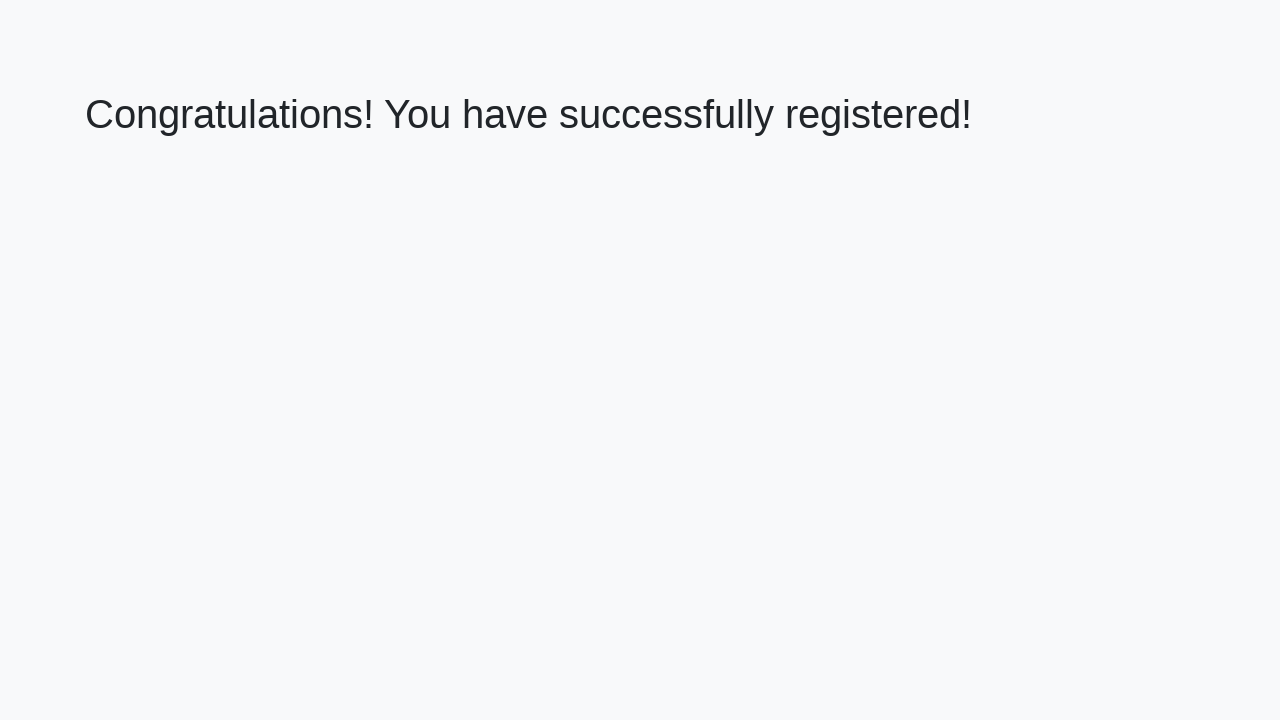